Tests clicking on a download link on the download page

Starting URL: http://the-internet.herokuapp.com/download

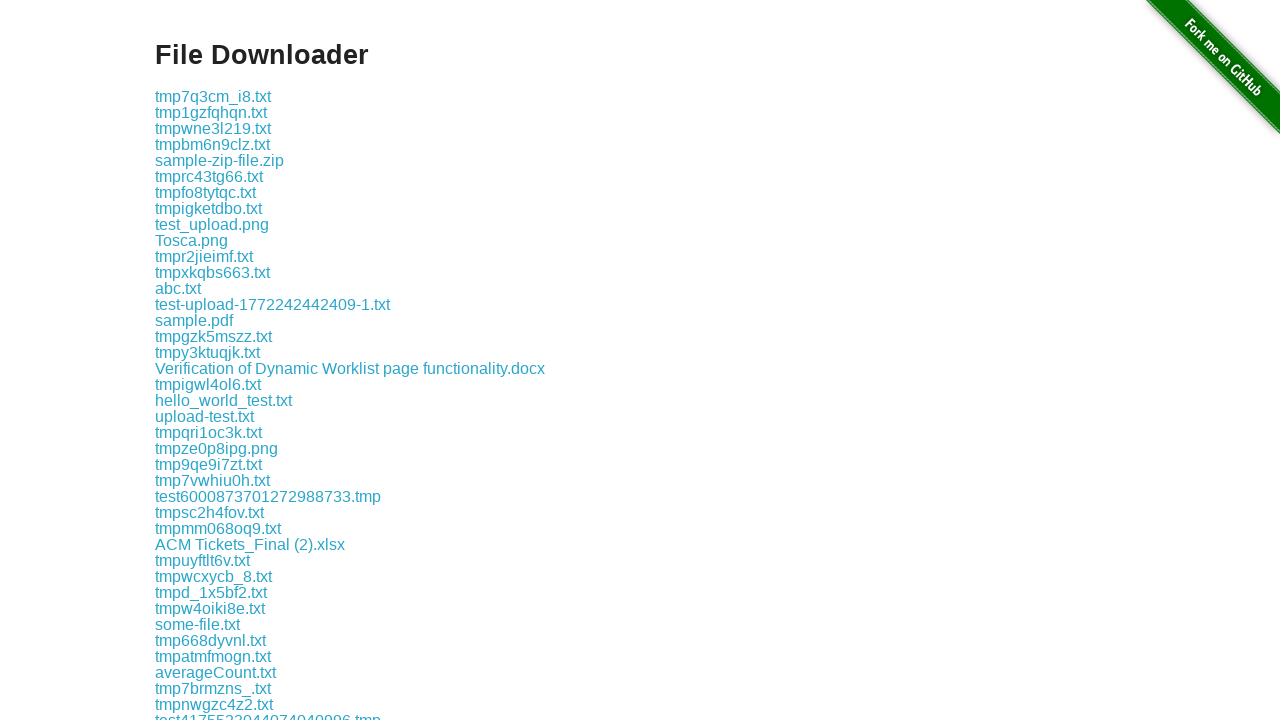

Navigated to download page
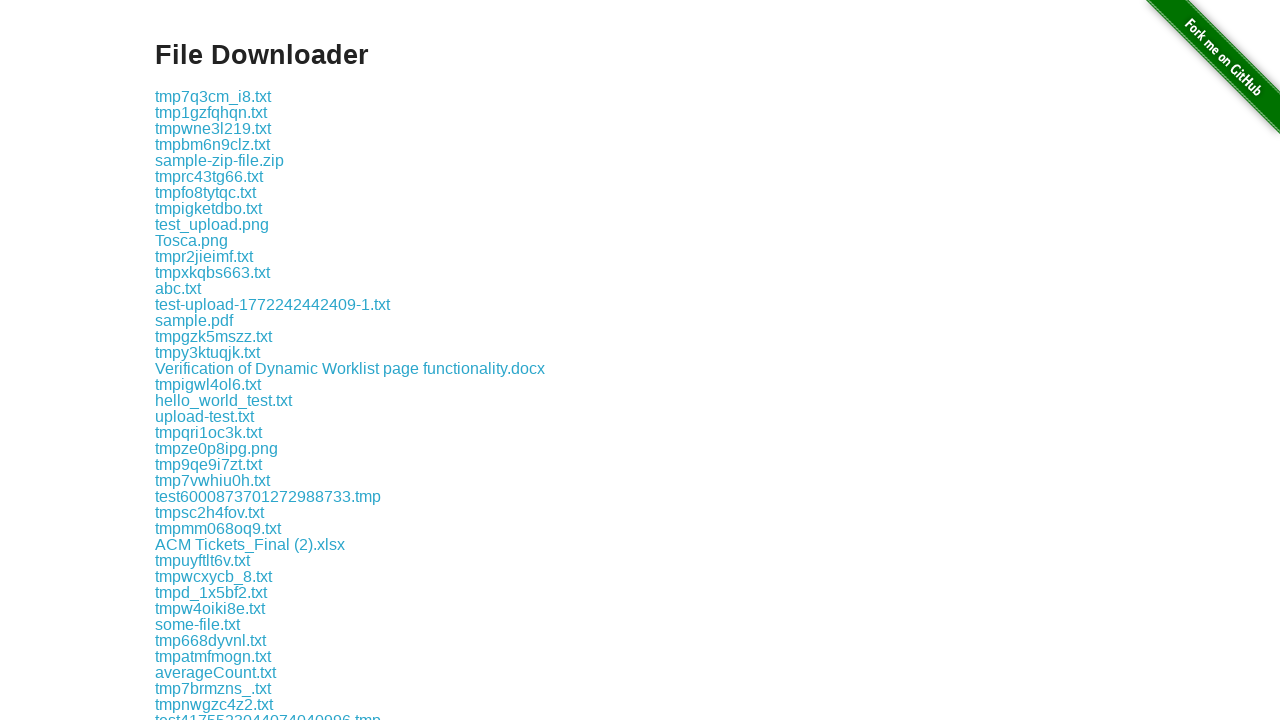

Clicked on the first download link at (213, 96) on .example a
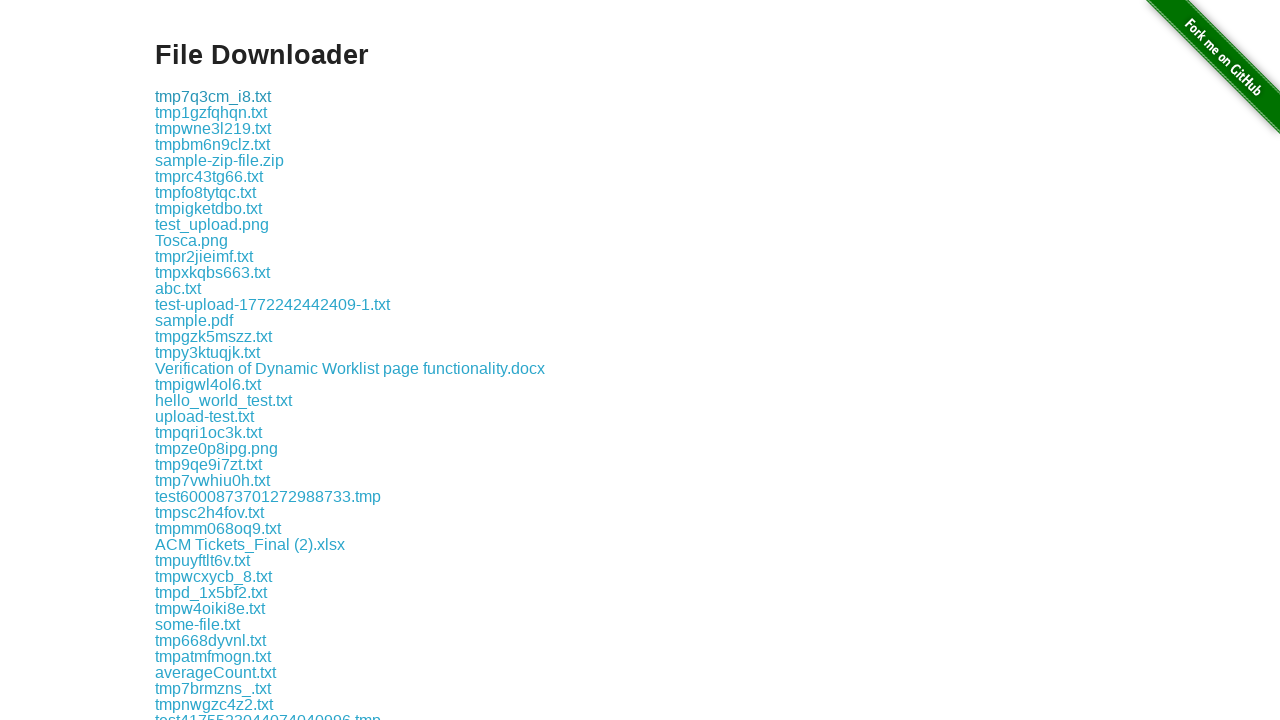

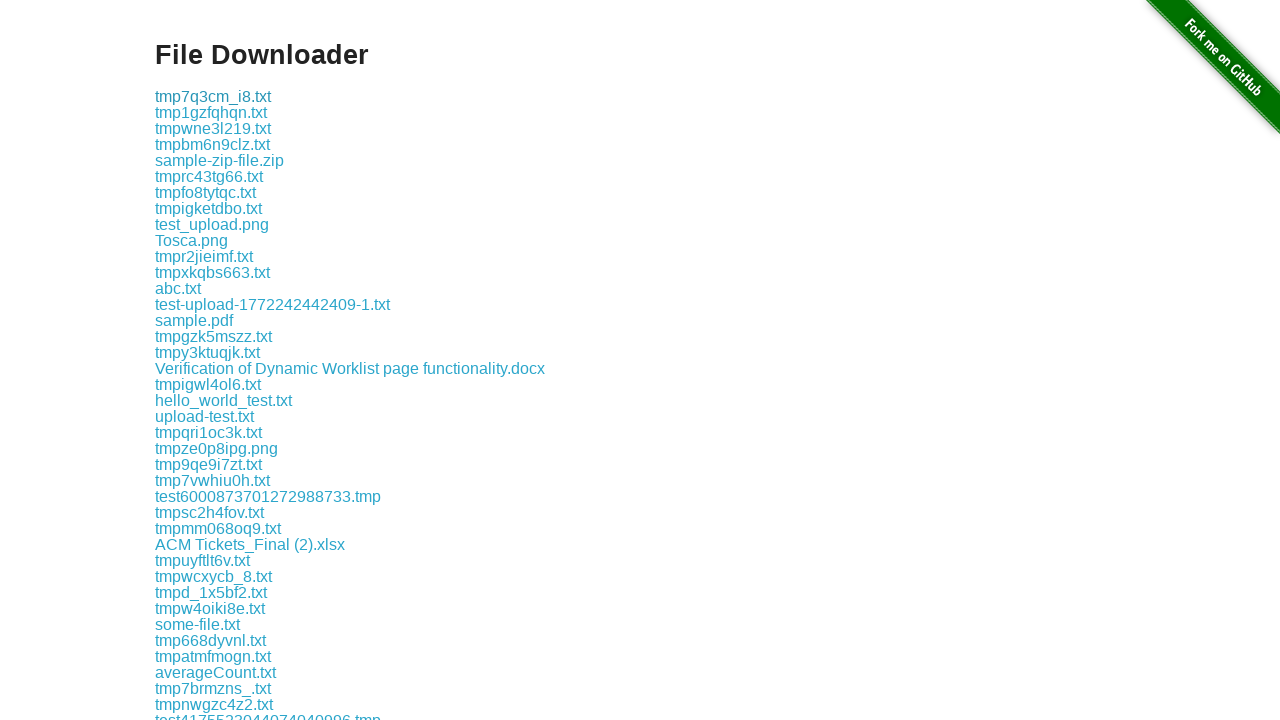